Tests registration form validation by submitting with mismatched passwords and future birthday, verifying error messages

Starting URL: https://theapp.artidas.hu/tavernraid/web/user/registration

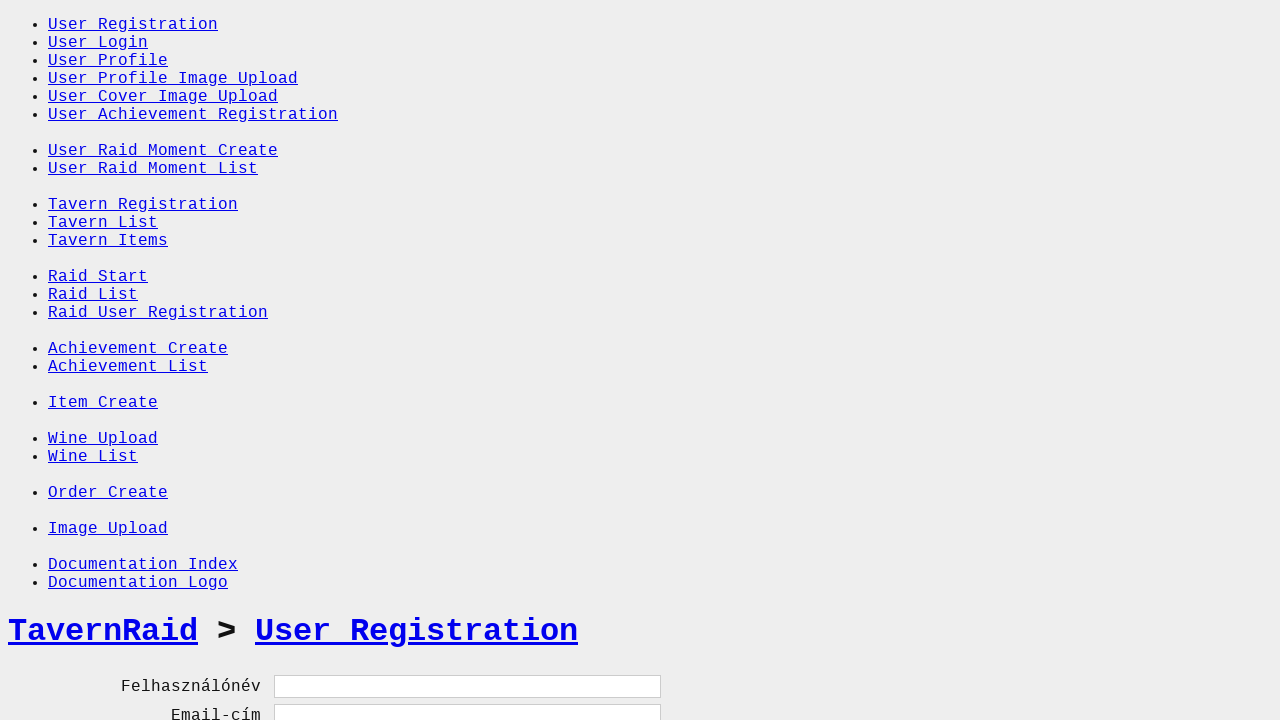

Filled nick_name field with 'TestUser' on input[name='nick_name']
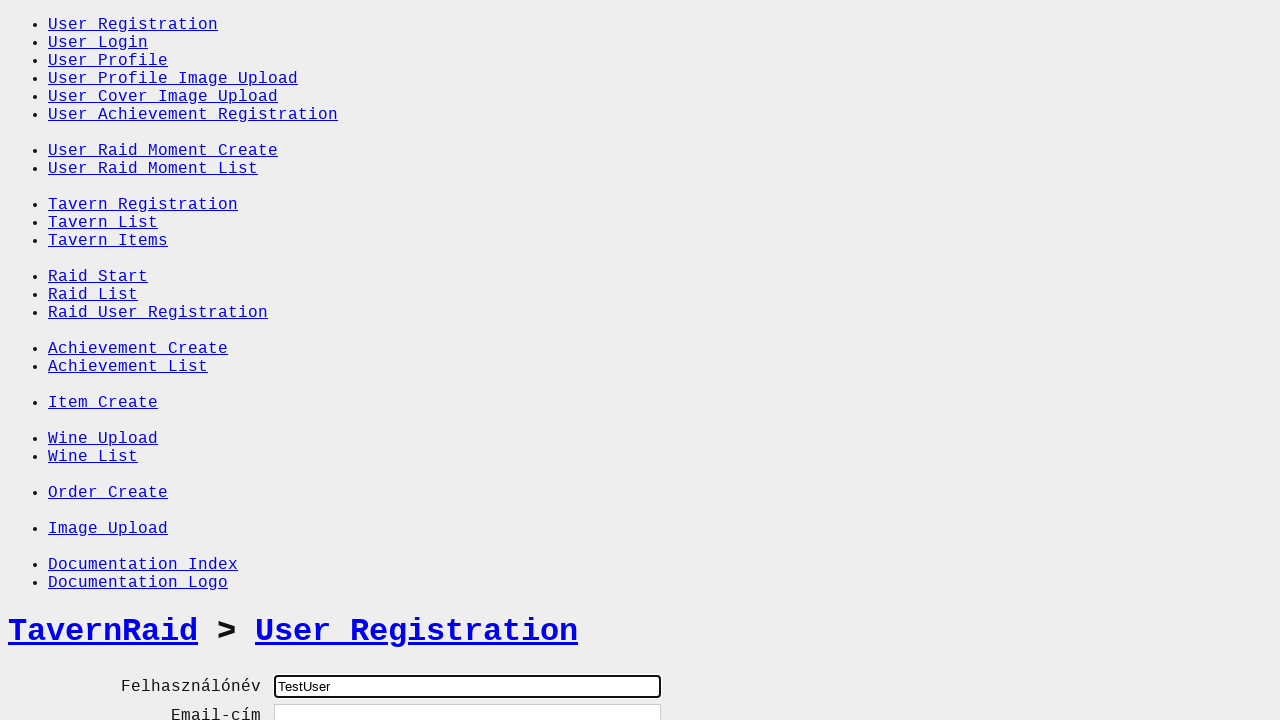

Filled email field with 'testuser@example.com' on input[name='email']
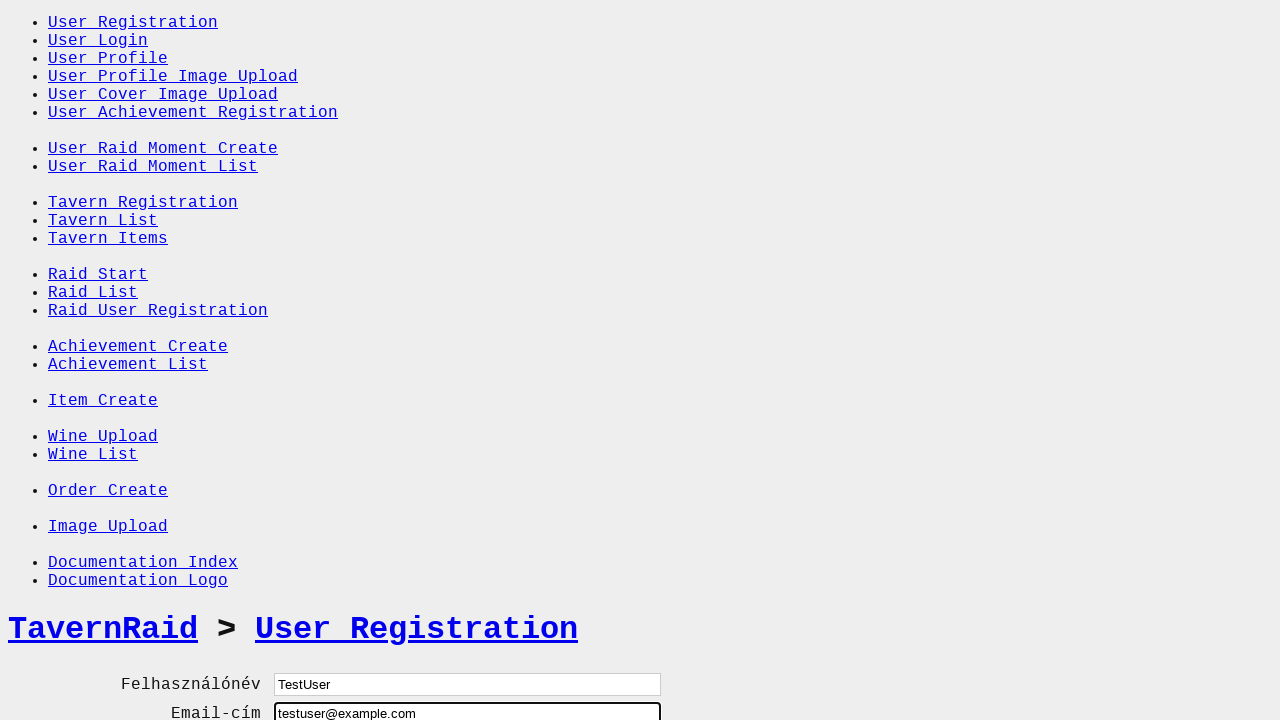

Filled password field with 'testpasswordX' on input[name='password']
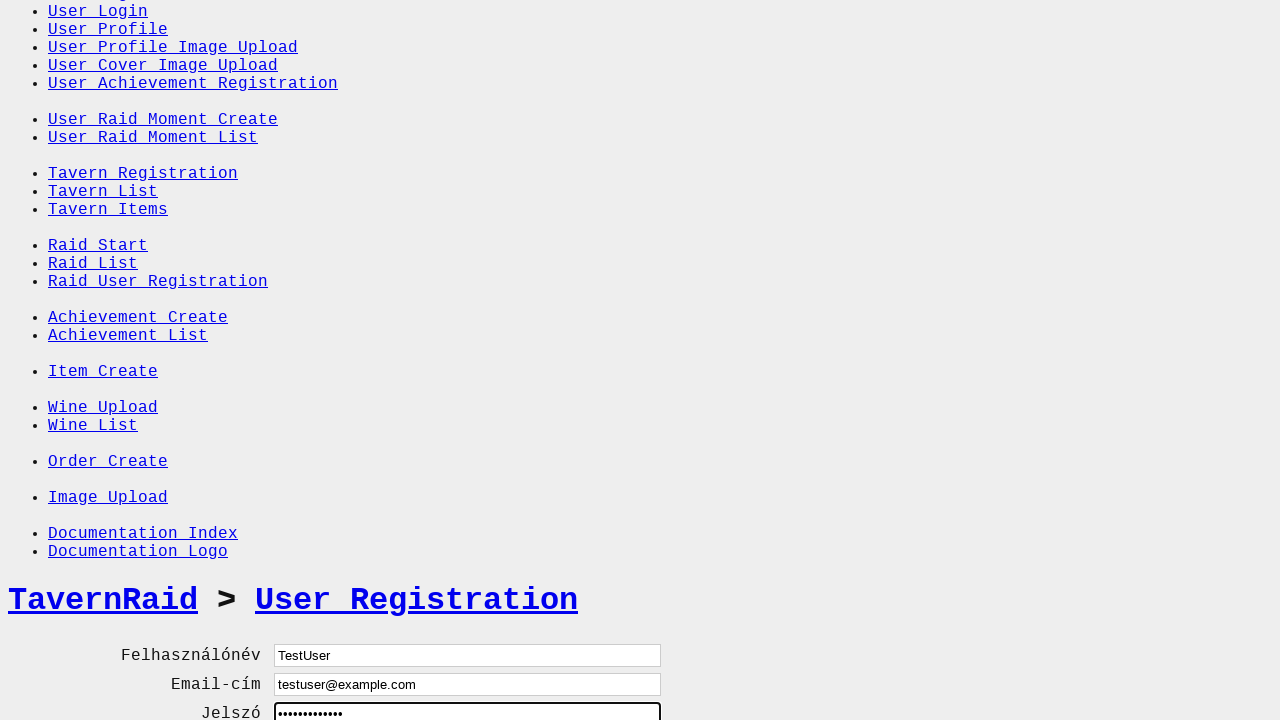

Filled password_again field with mismatched password 'testpasswordY' on input[name='password_again']
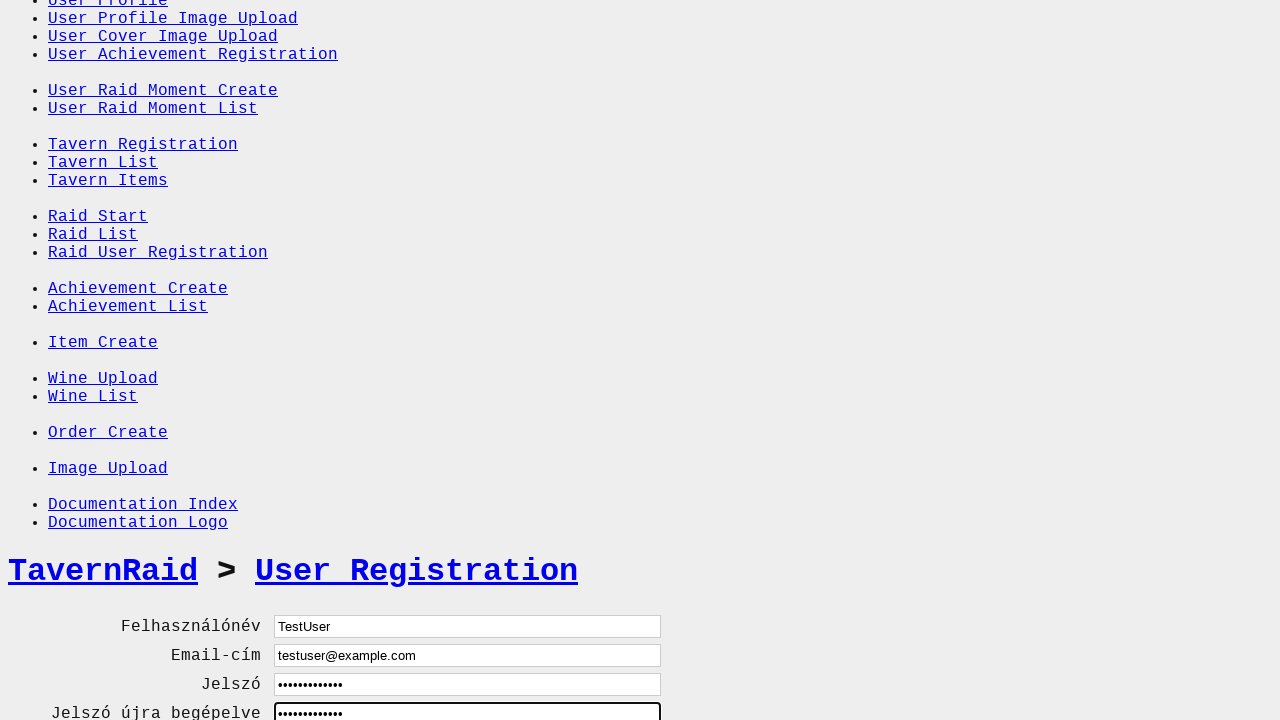

Filled birthday_at field with future date '2030-01-01' on input[name='birthday_at']
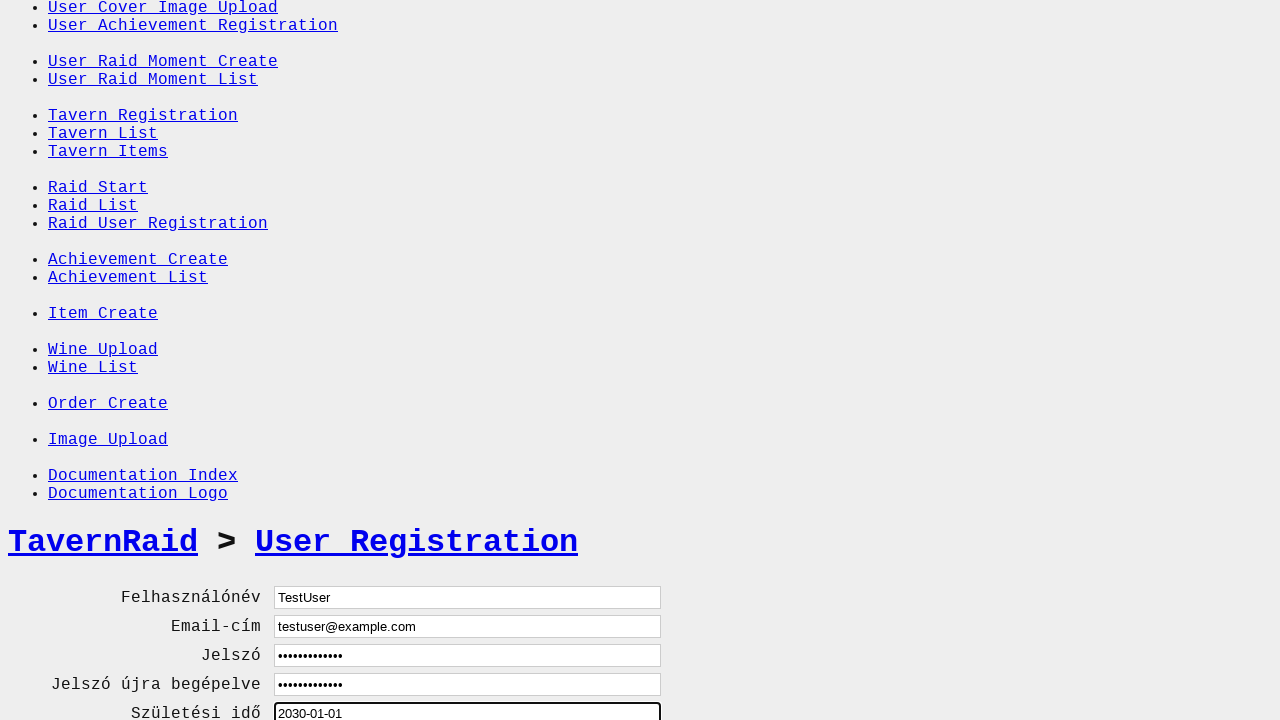

Clicked submit button to submit registration form at (201, 424) on input[type='submit']
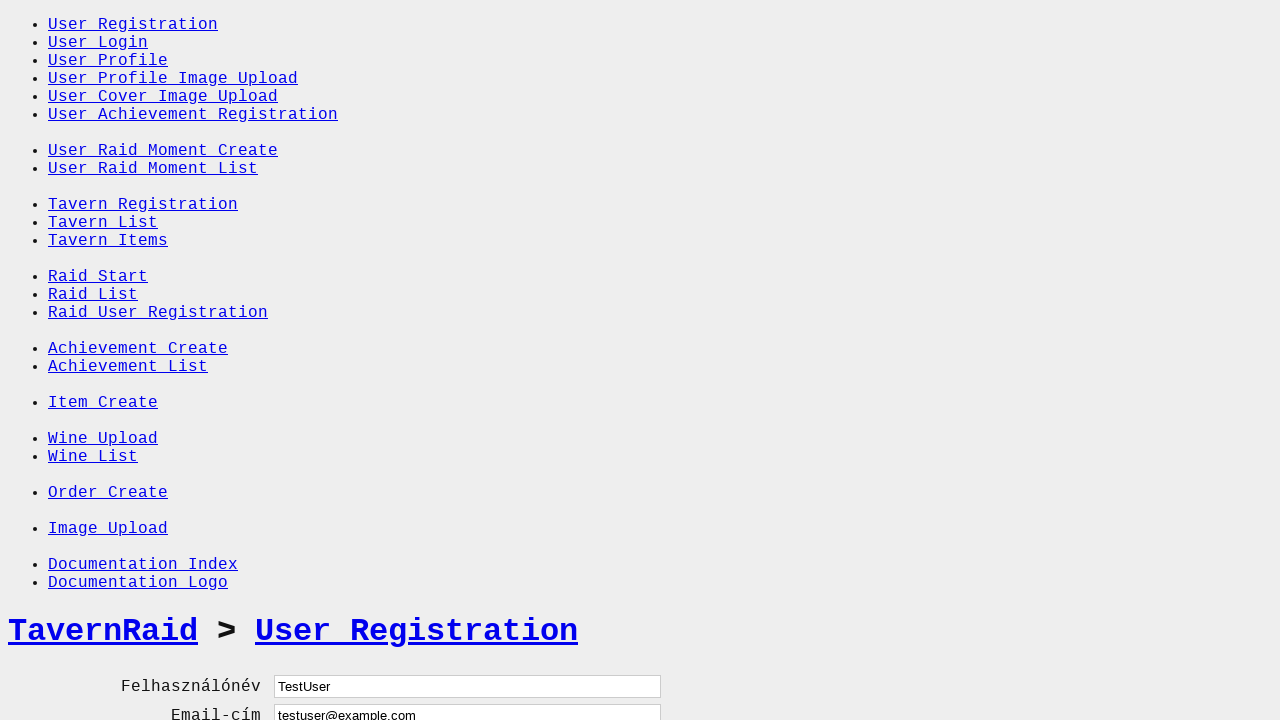

Error messages container appeared
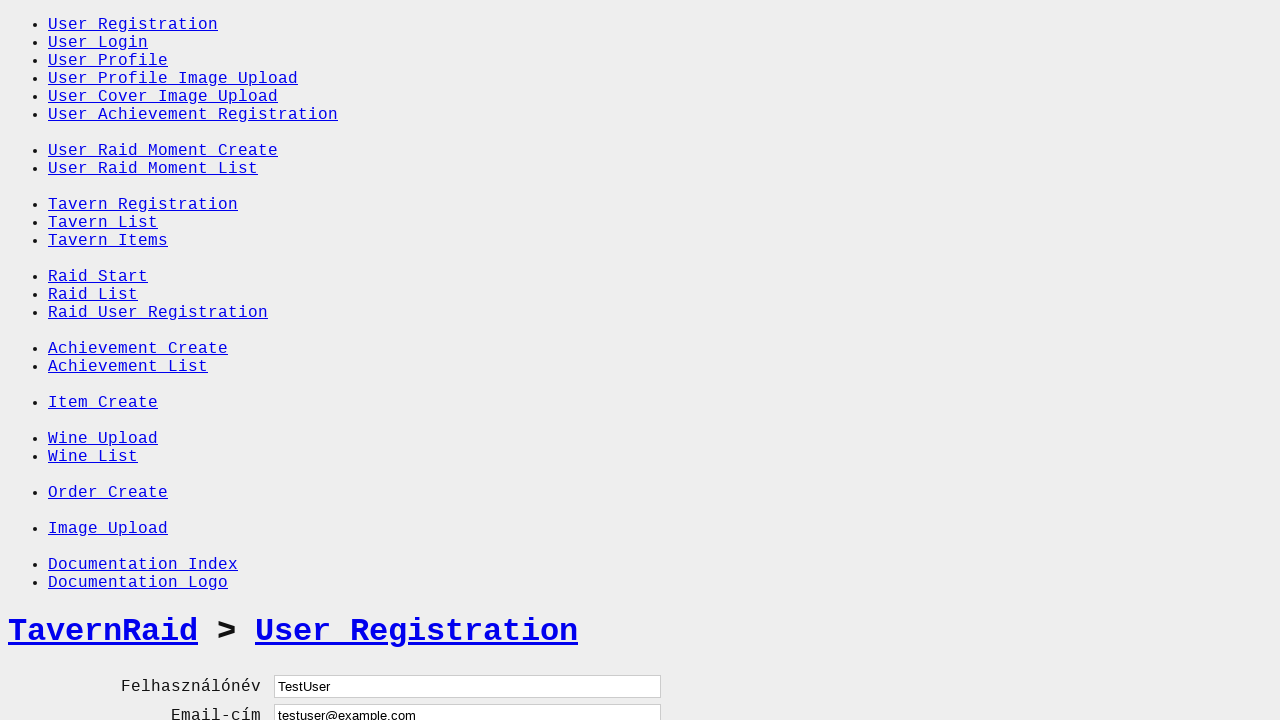

Retrieved error messages text content
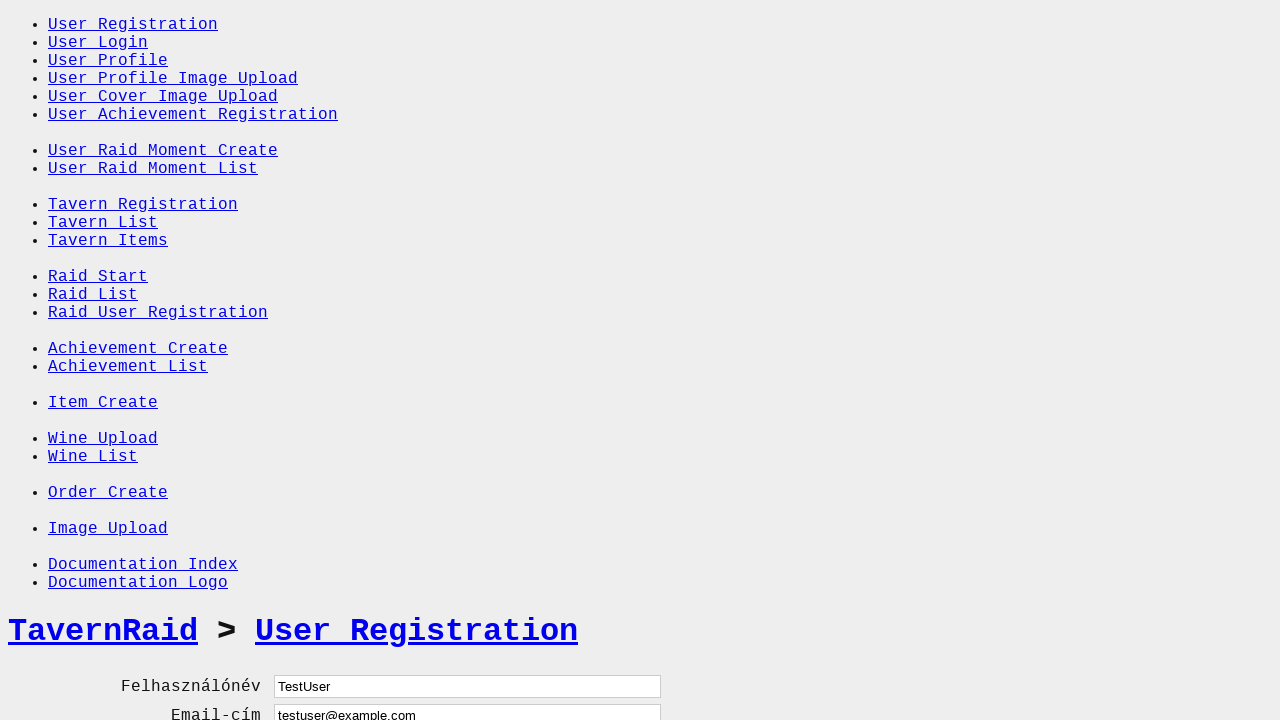

Verified 'The registration was not successful!' error message present
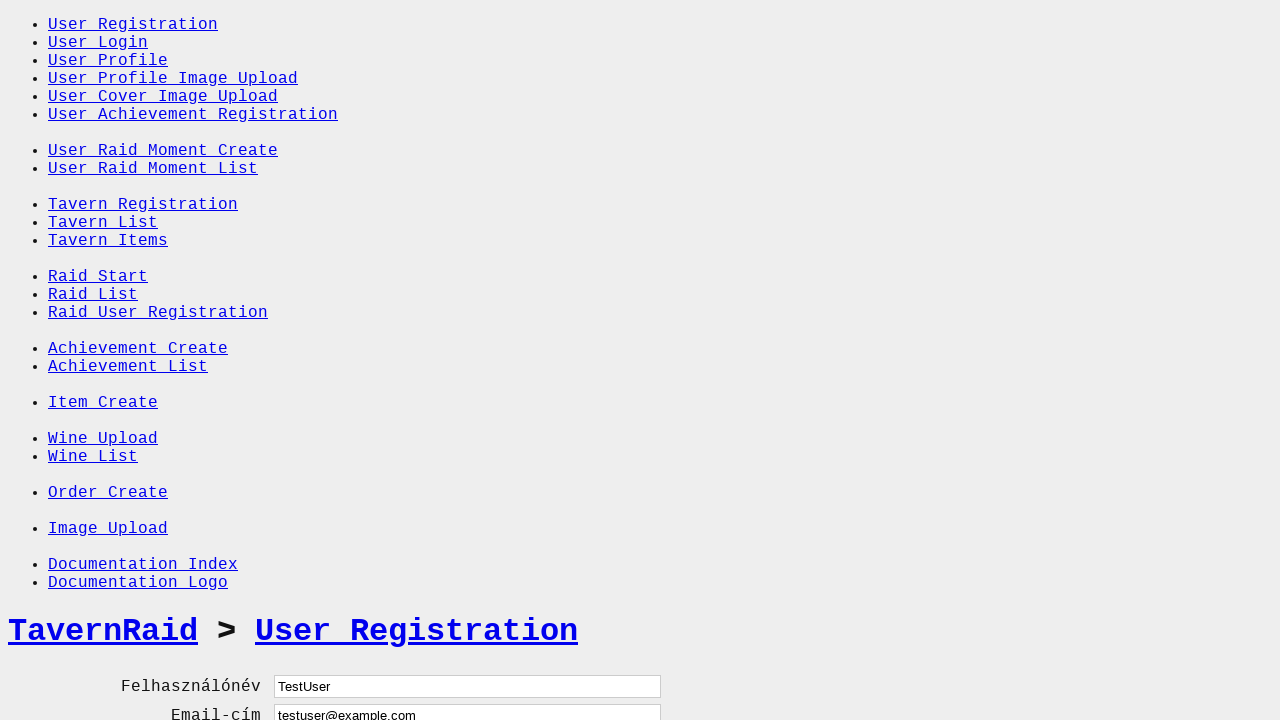

Verified password format requirement error message present
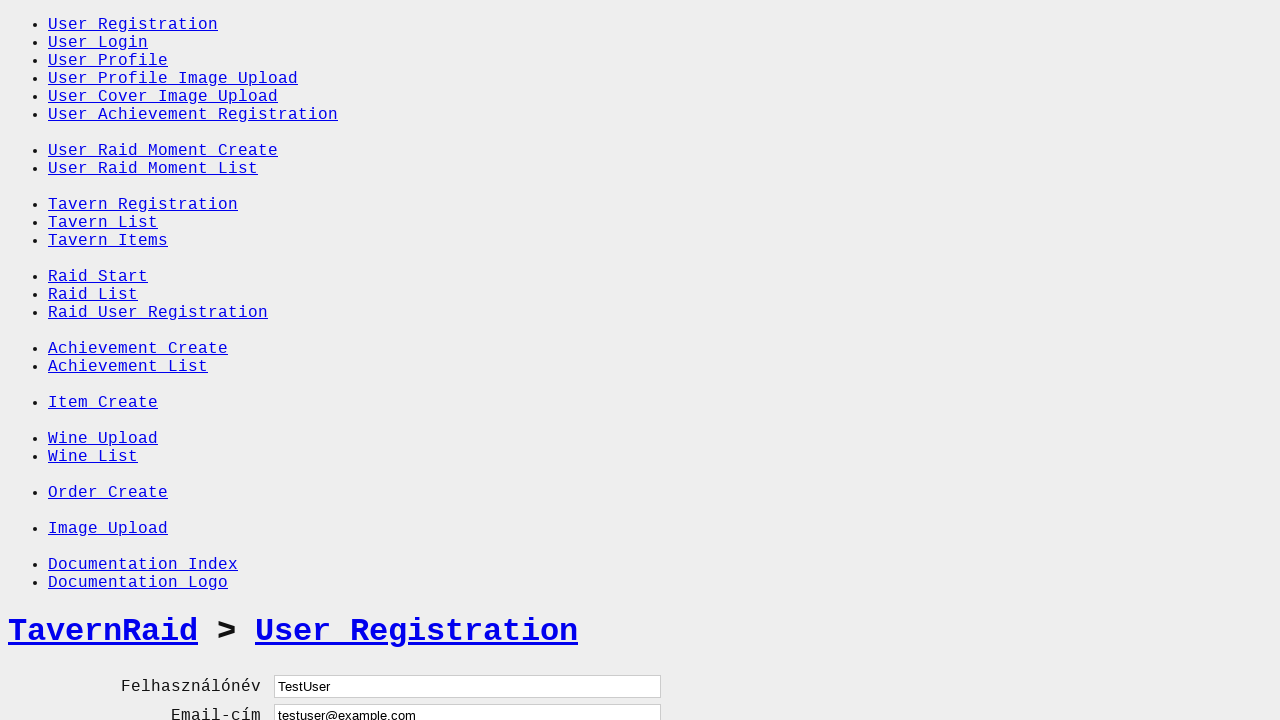

Verified password mismatch error message present
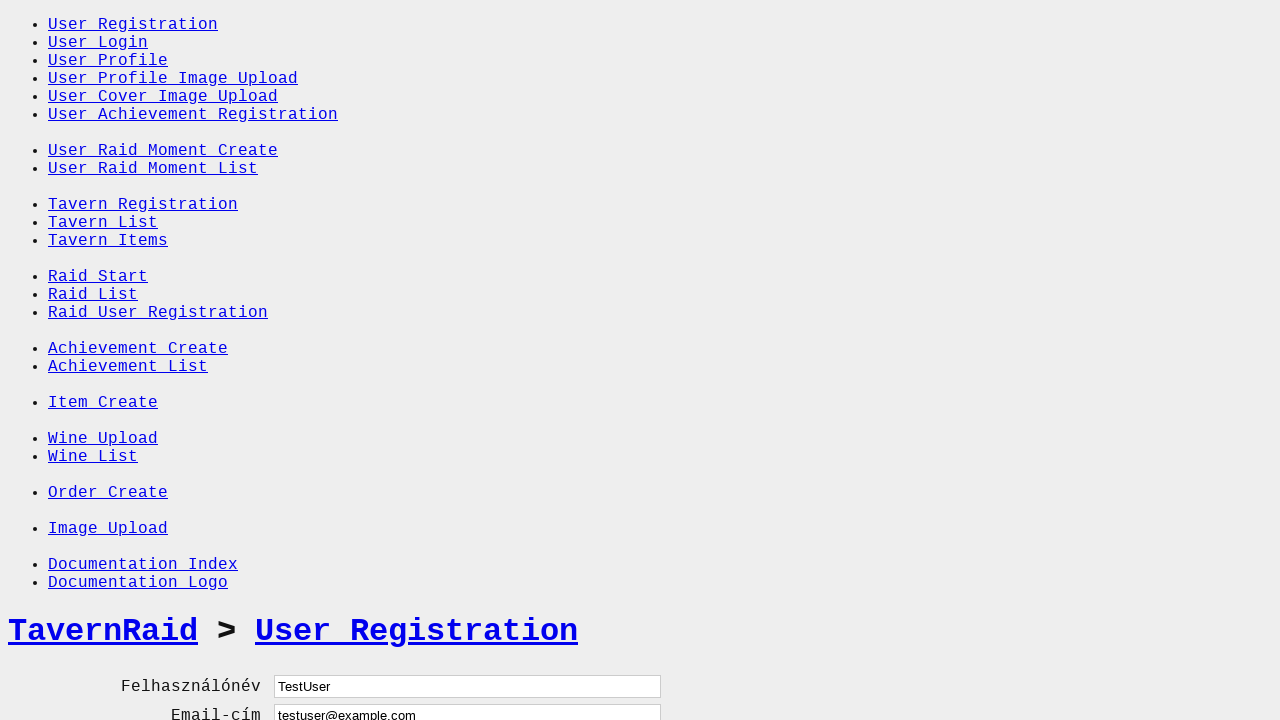

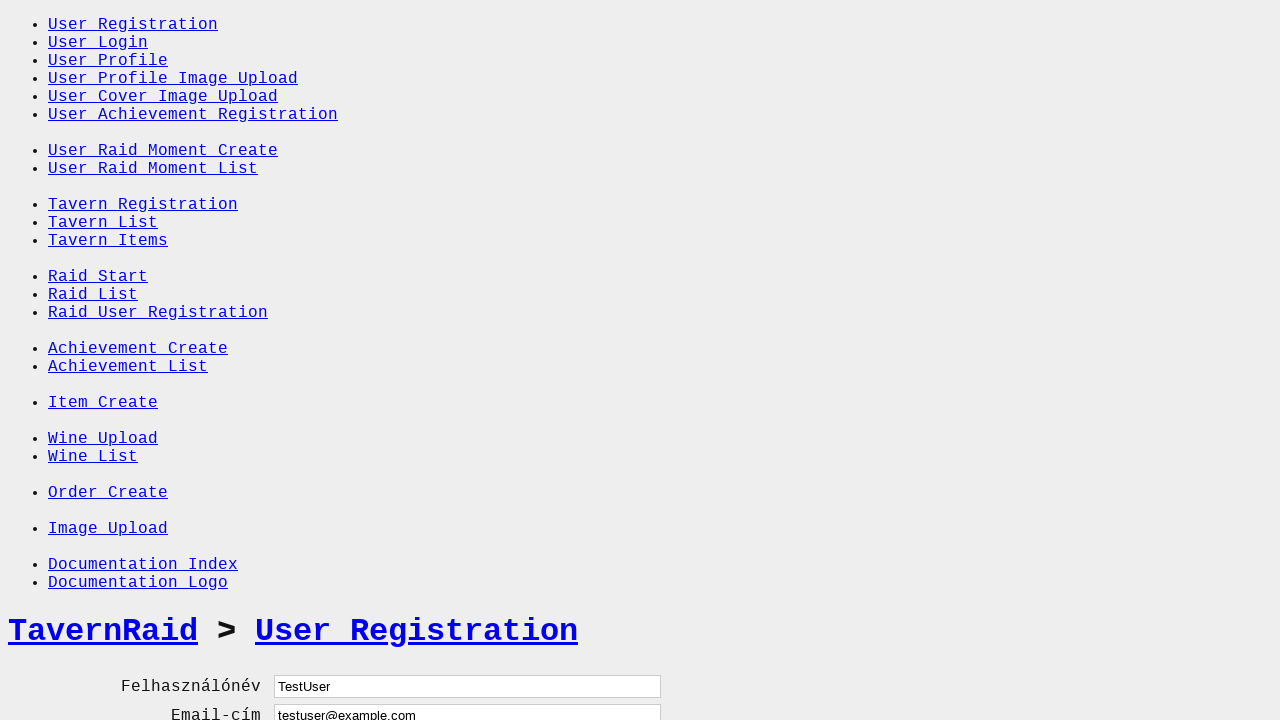